Tests the Add/Remove Elements functionality by clicking Add Element button and verifying a Delete button appears.

Starting URL: https://the-internet.herokuapp.com/

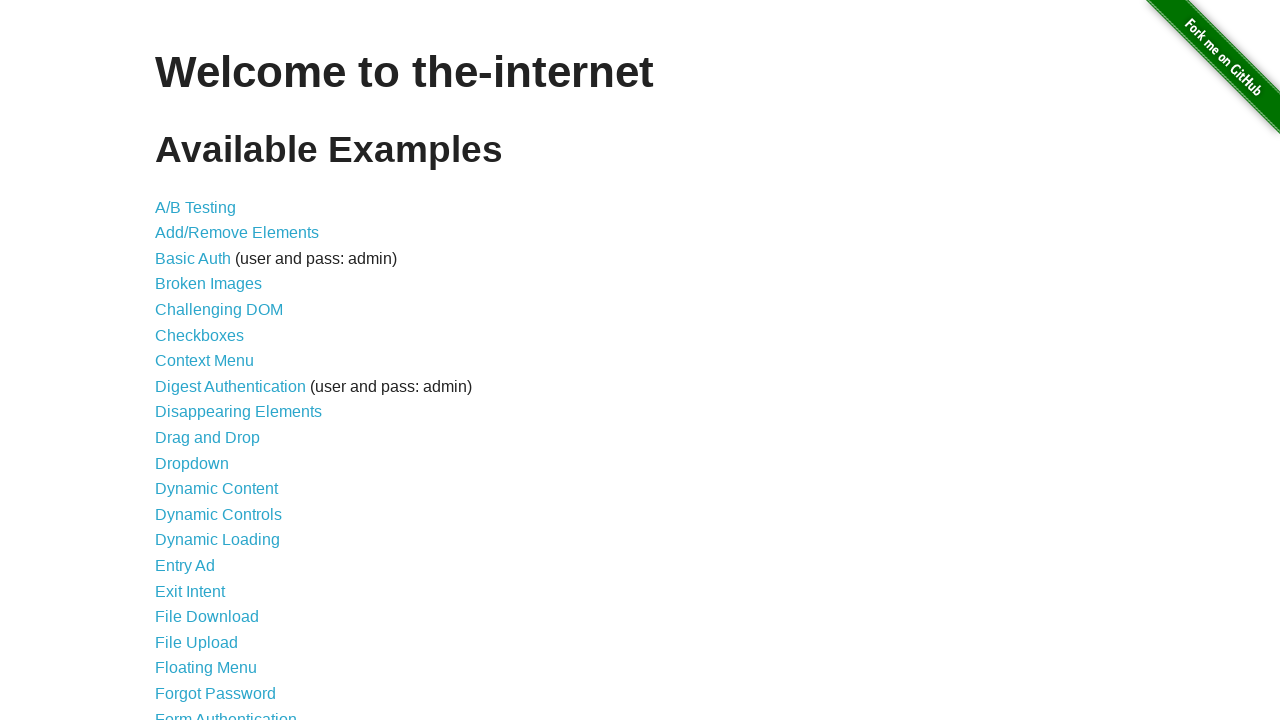

Clicked Add/Remove Elements link at (237, 233) on a:has-text('Add/Remove Elements')
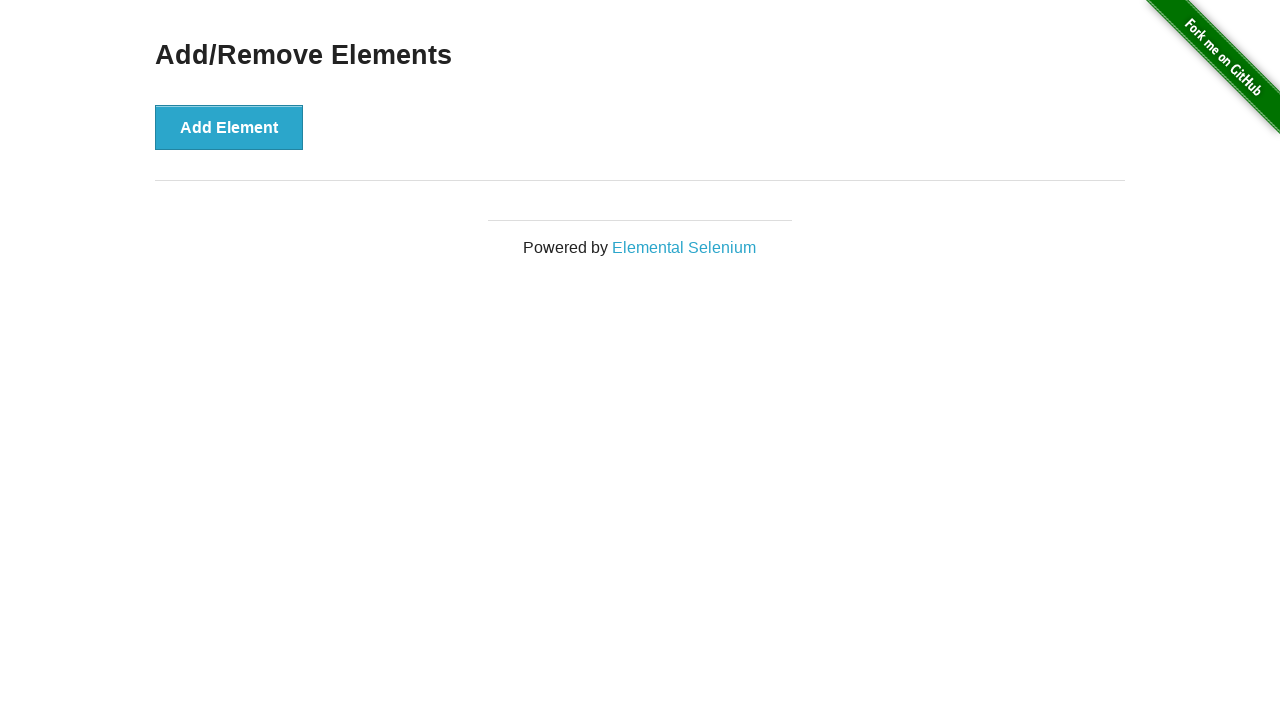

Clicked Add Element button at (229, 127) on button[onclick='addElement()']
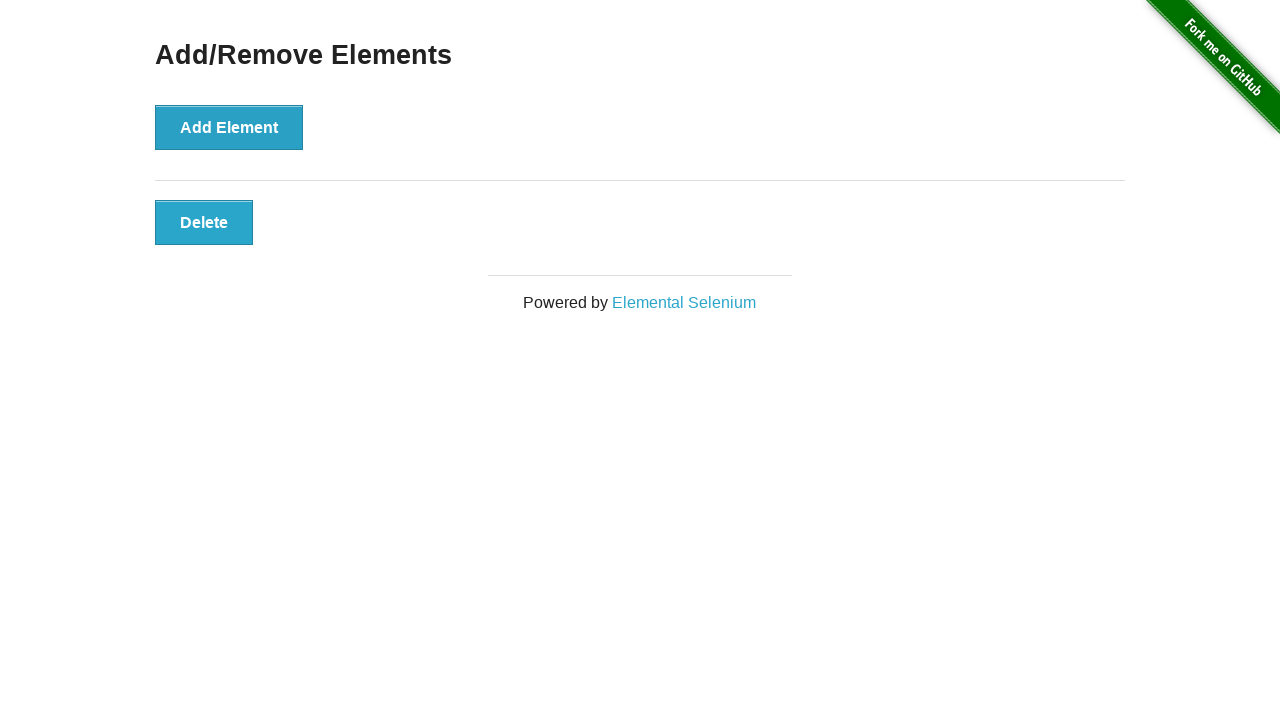

Delete button appeared and is visible
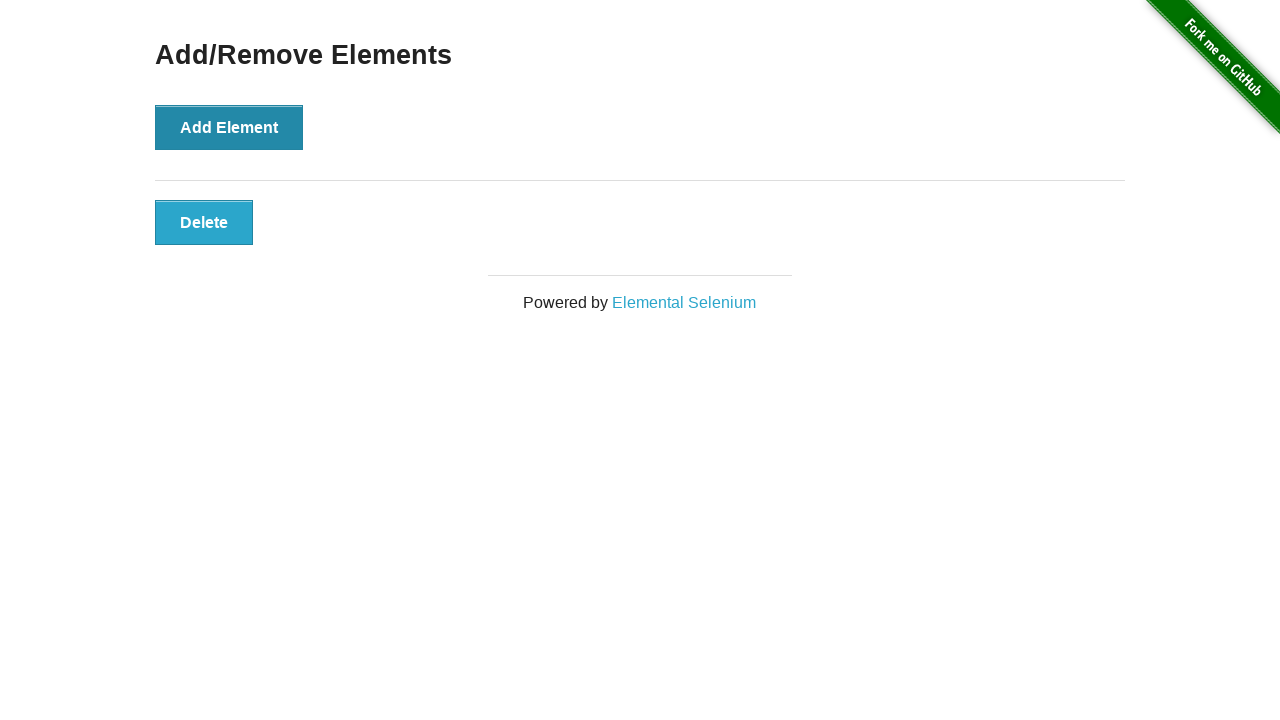

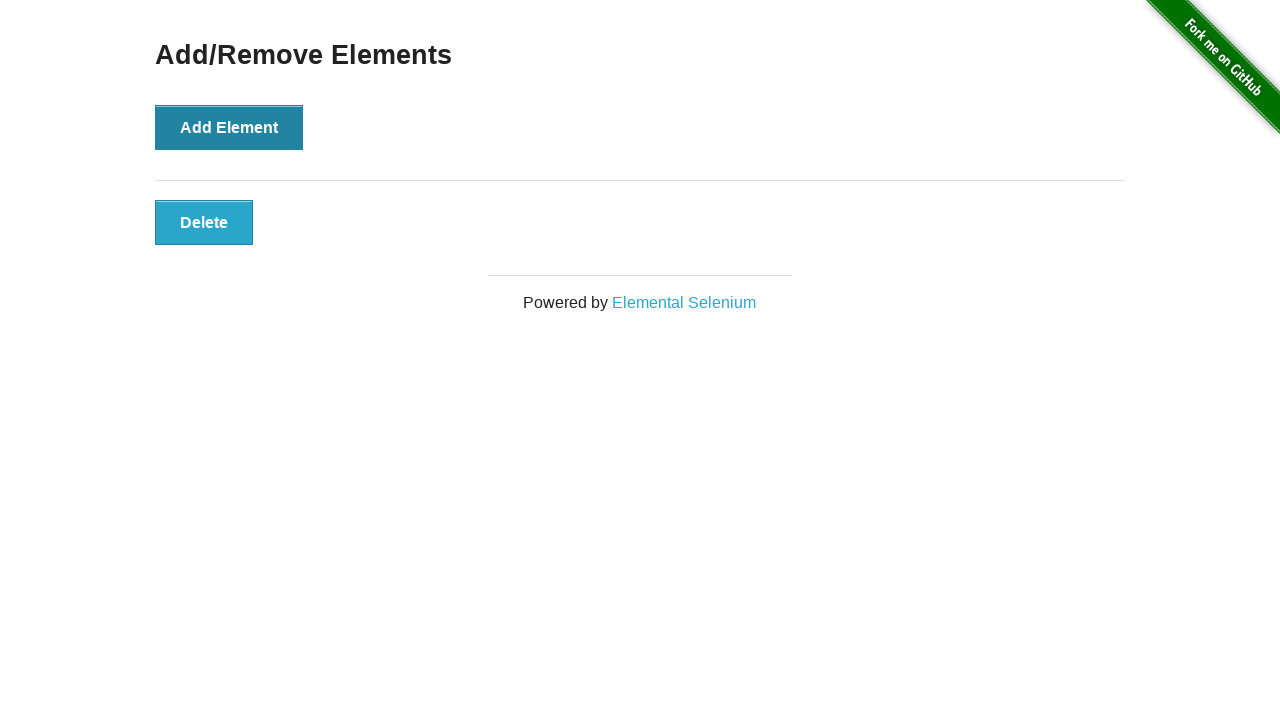